Tests the text box form by filling in full name, email, and current address fields, then submitting and verifying the entered data is displayed

Starting URL: https://demoqa.com/text-box

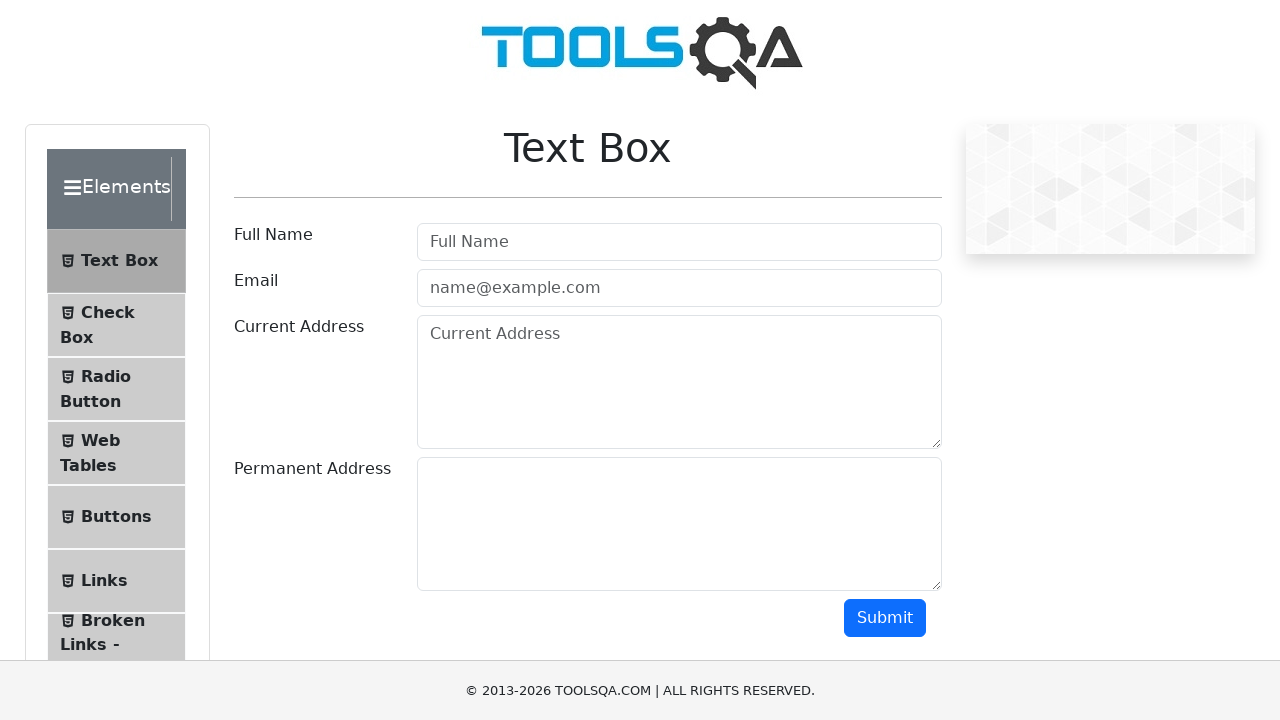

Filled full name field with 'Marcus Thompson' on internal:attr=[placeholder="Full Name"i]
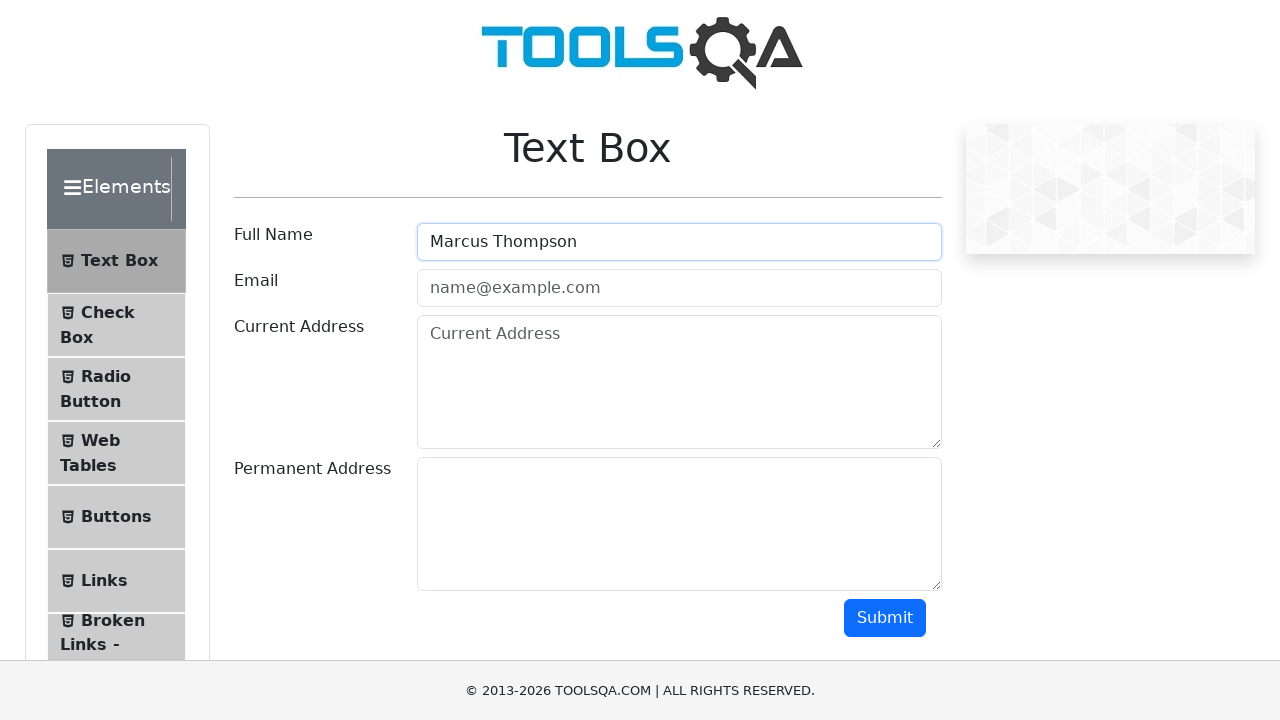

Filled email field with 'marcus.thompson@example.com' on internal:attr=[placeholder="name@example.com"i]
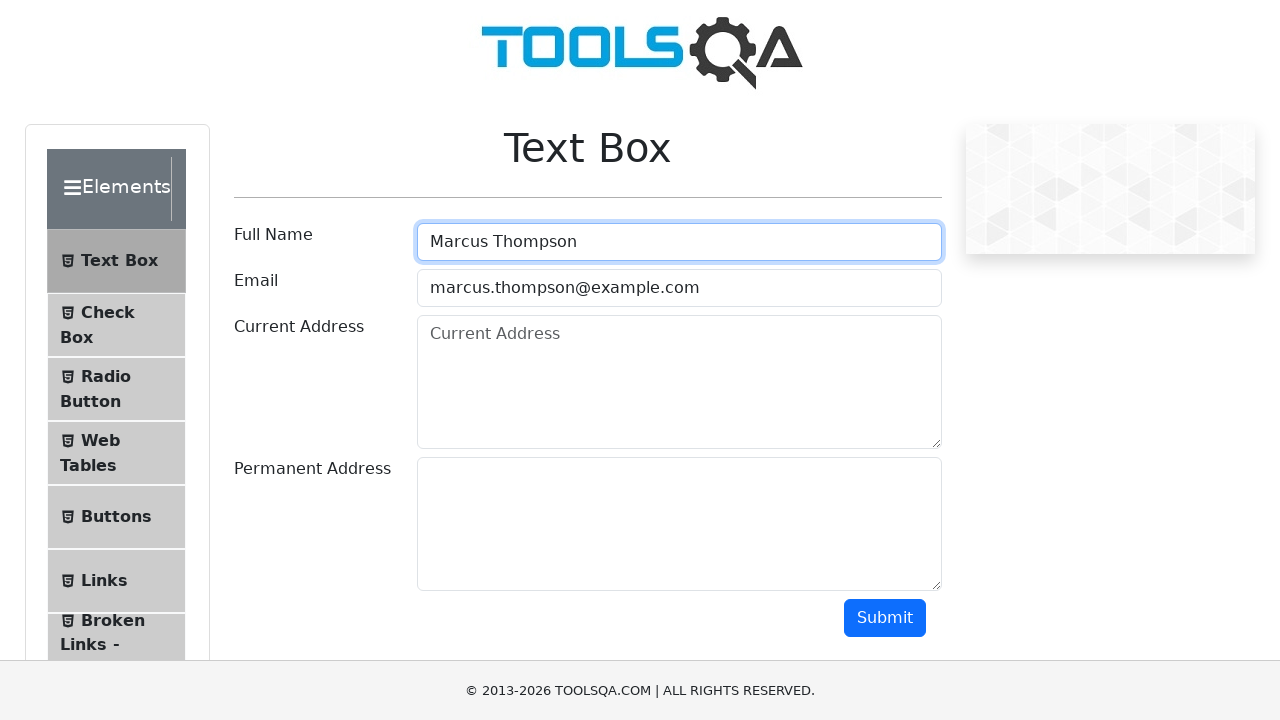

Filled current address field with '123 Oak Street, Seattle' on internal:attr=[placeholder="Current Address"i]
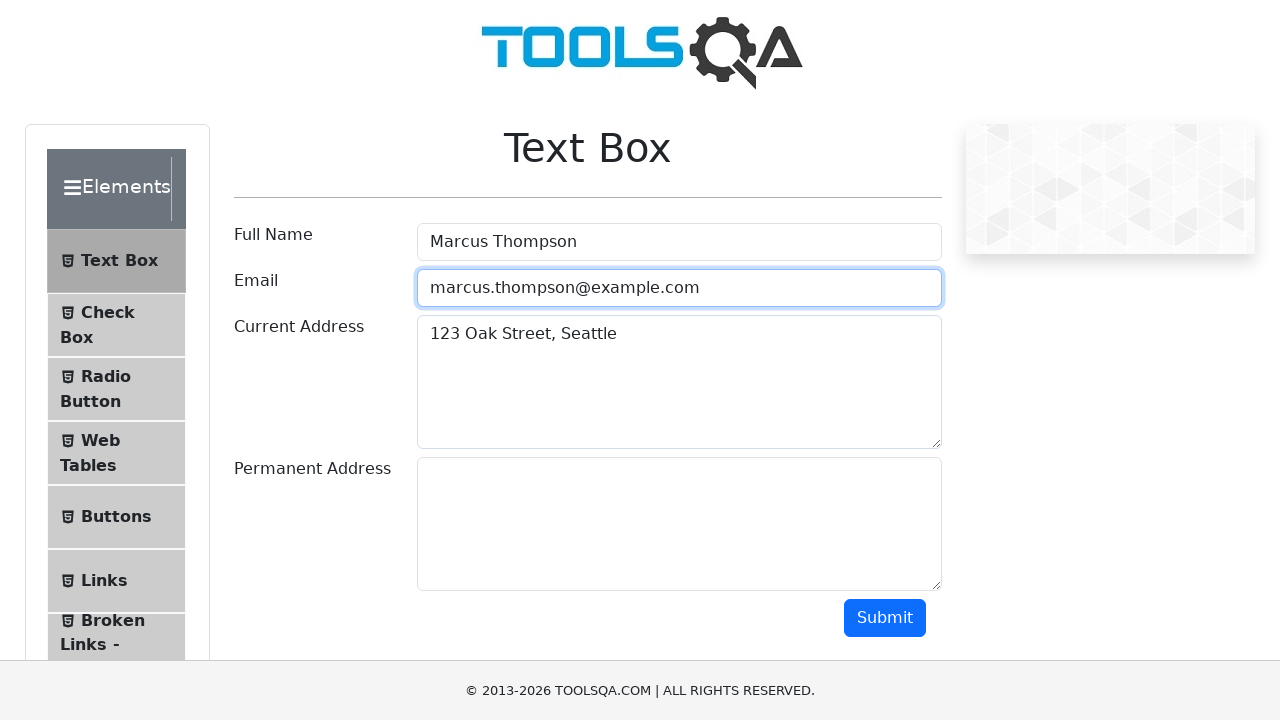

Clicked submit button at (885, 618) on [id=submit]
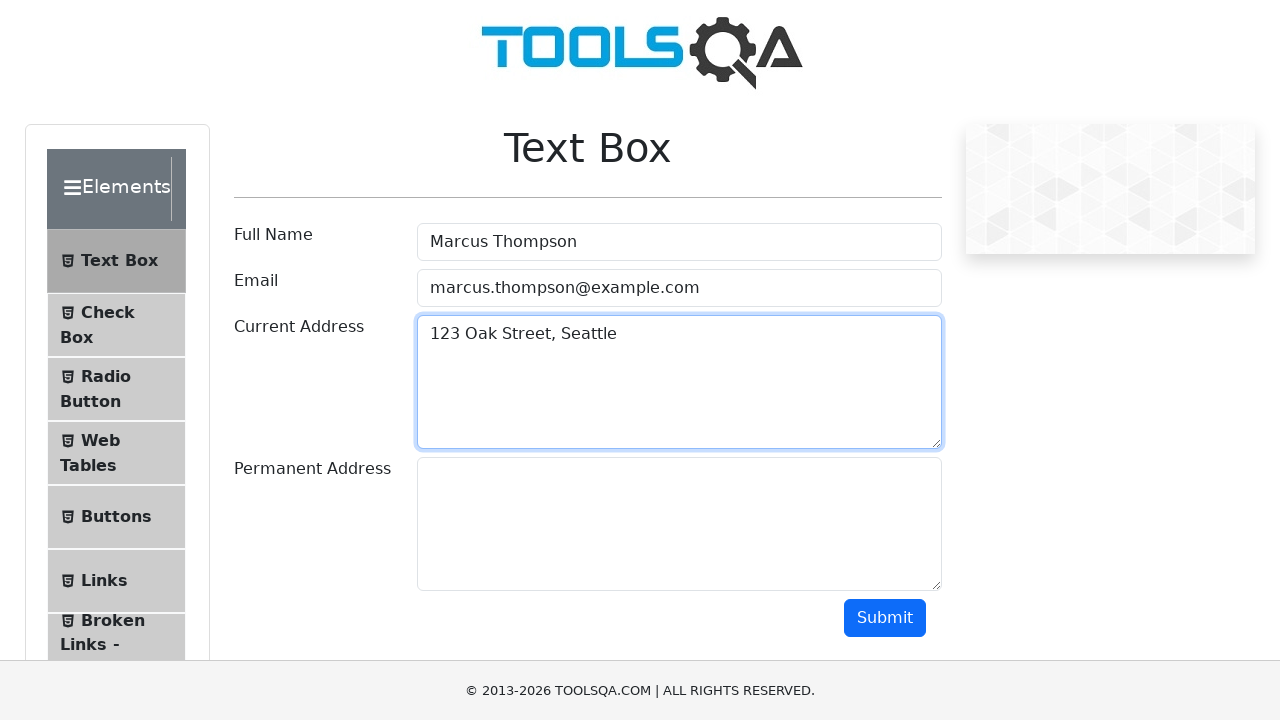

Waited for full name to appear in output
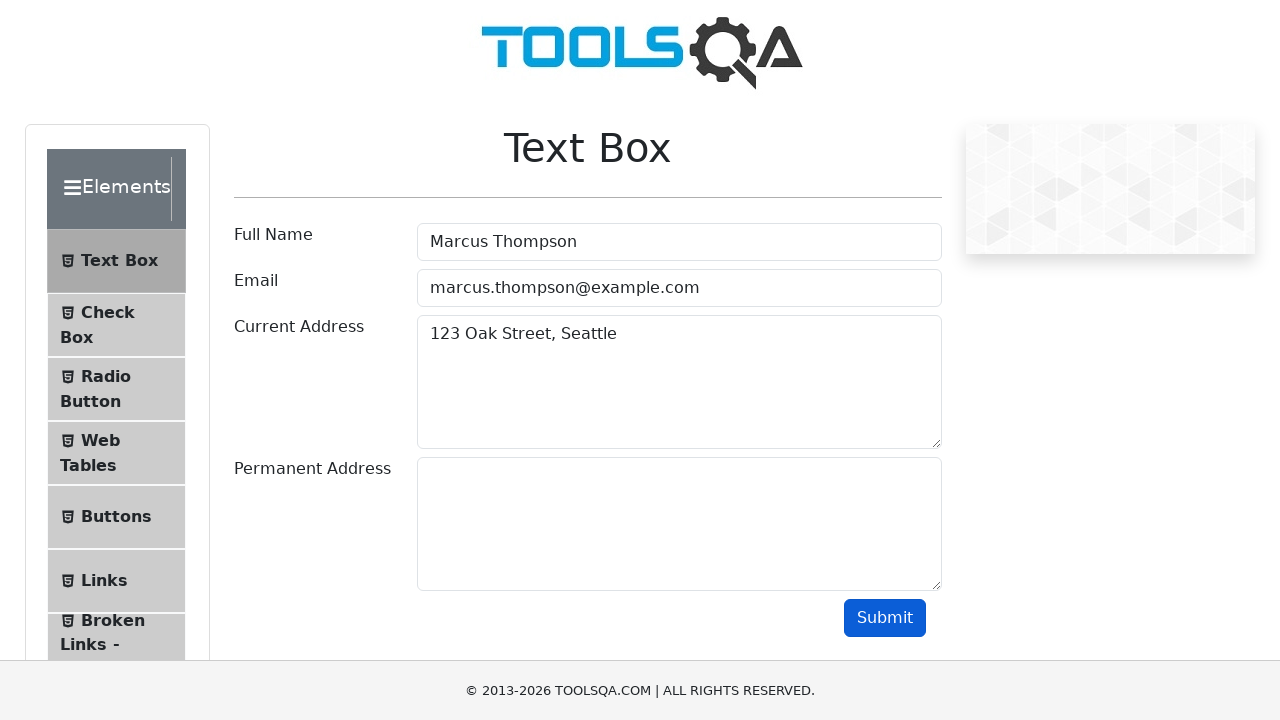

Verified full name 'Marcus Thompson' is visible
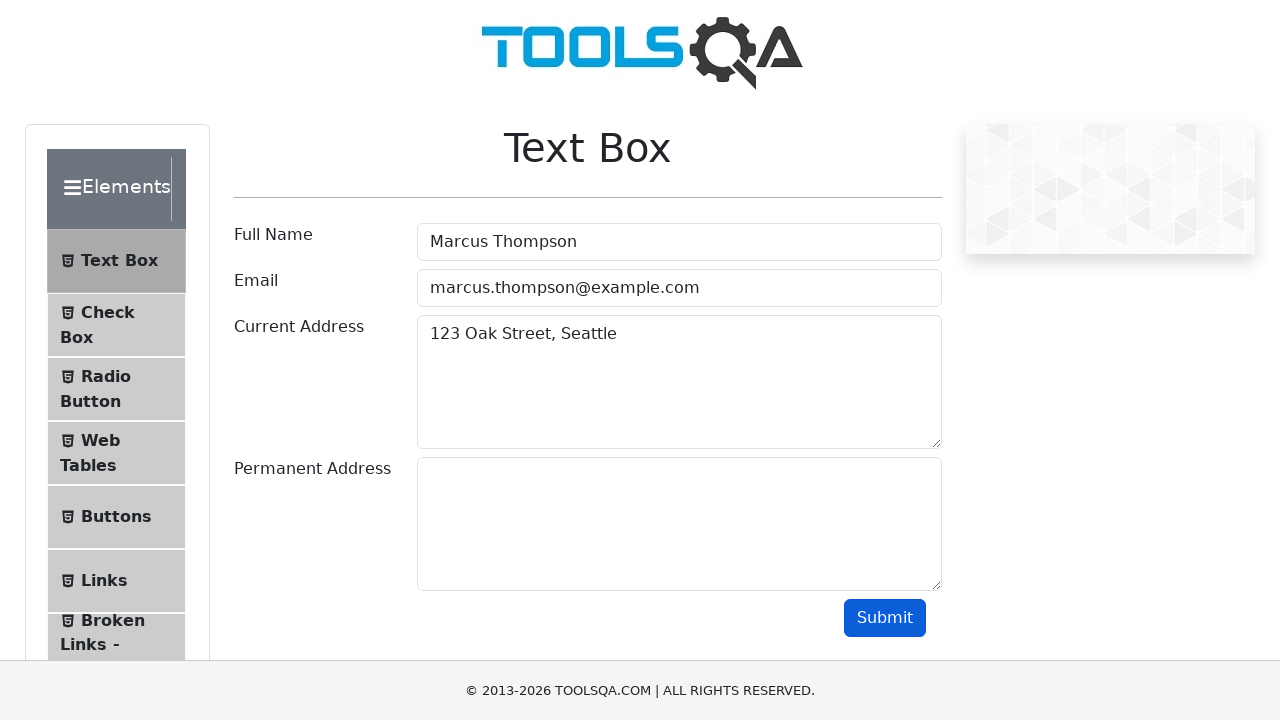

Verified email 'marcus.thompson@example.com' is visible
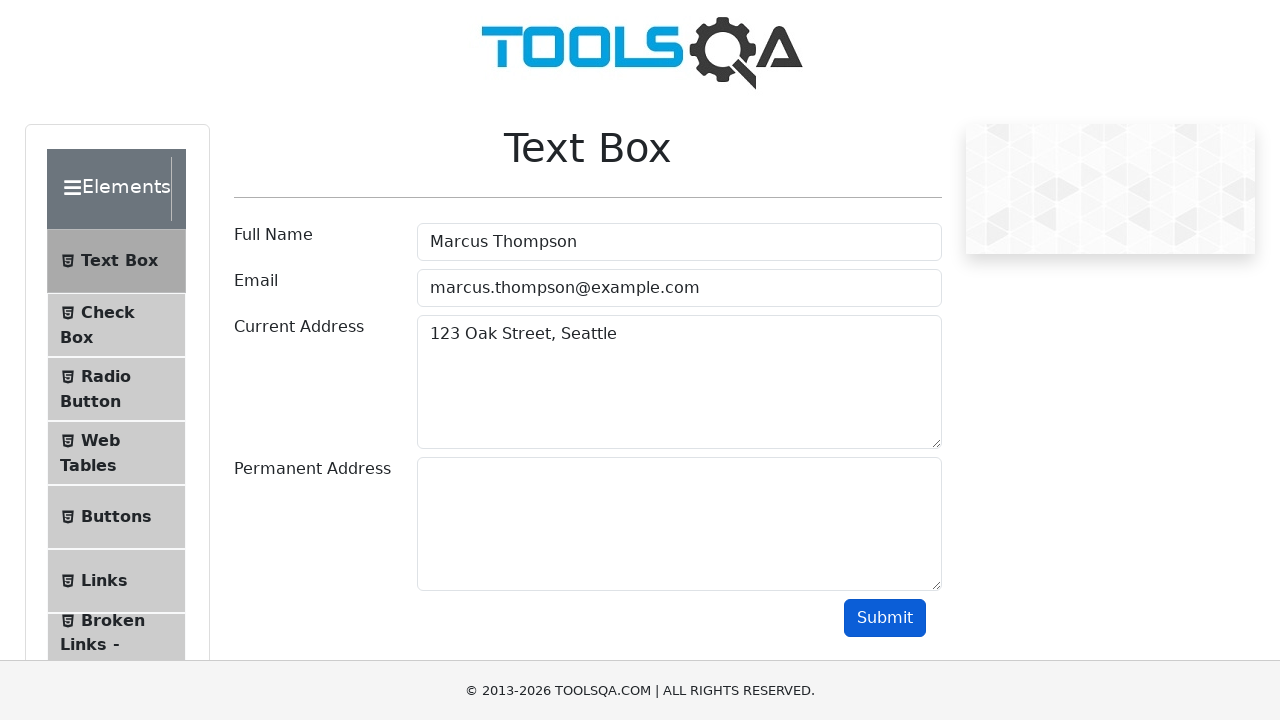

Verified address '123 Oak Street, Seattle' is visible
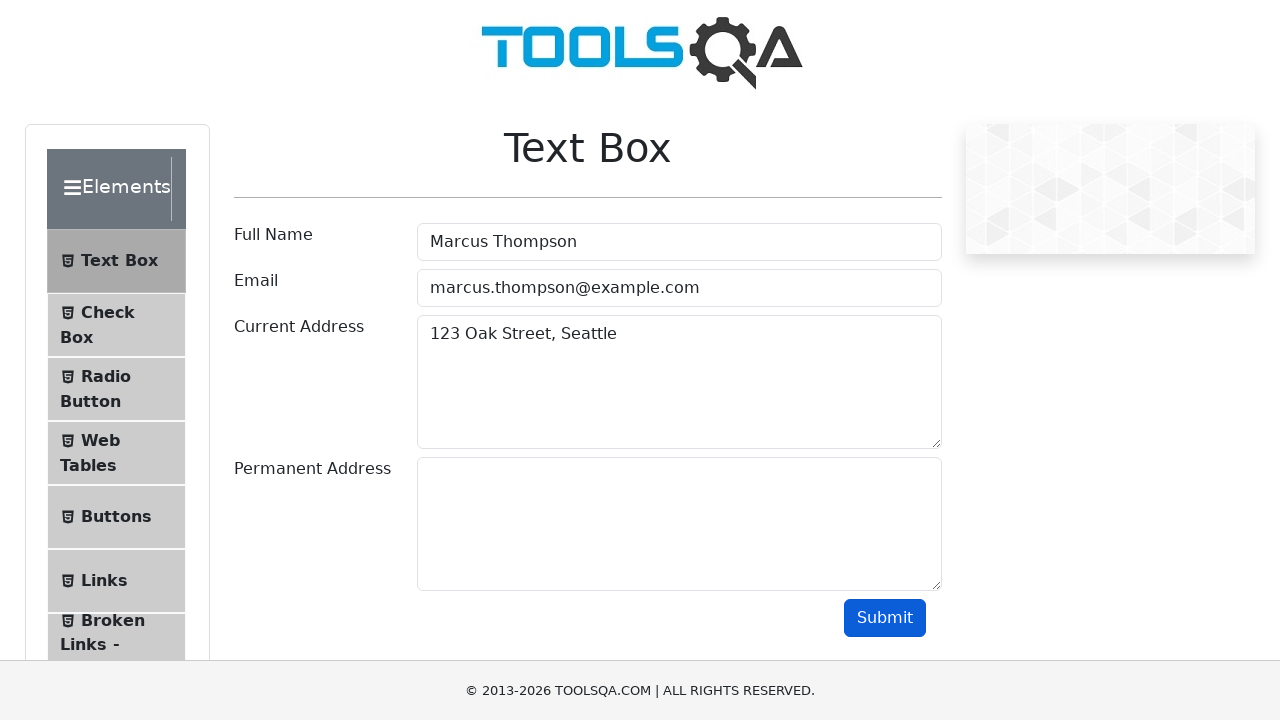

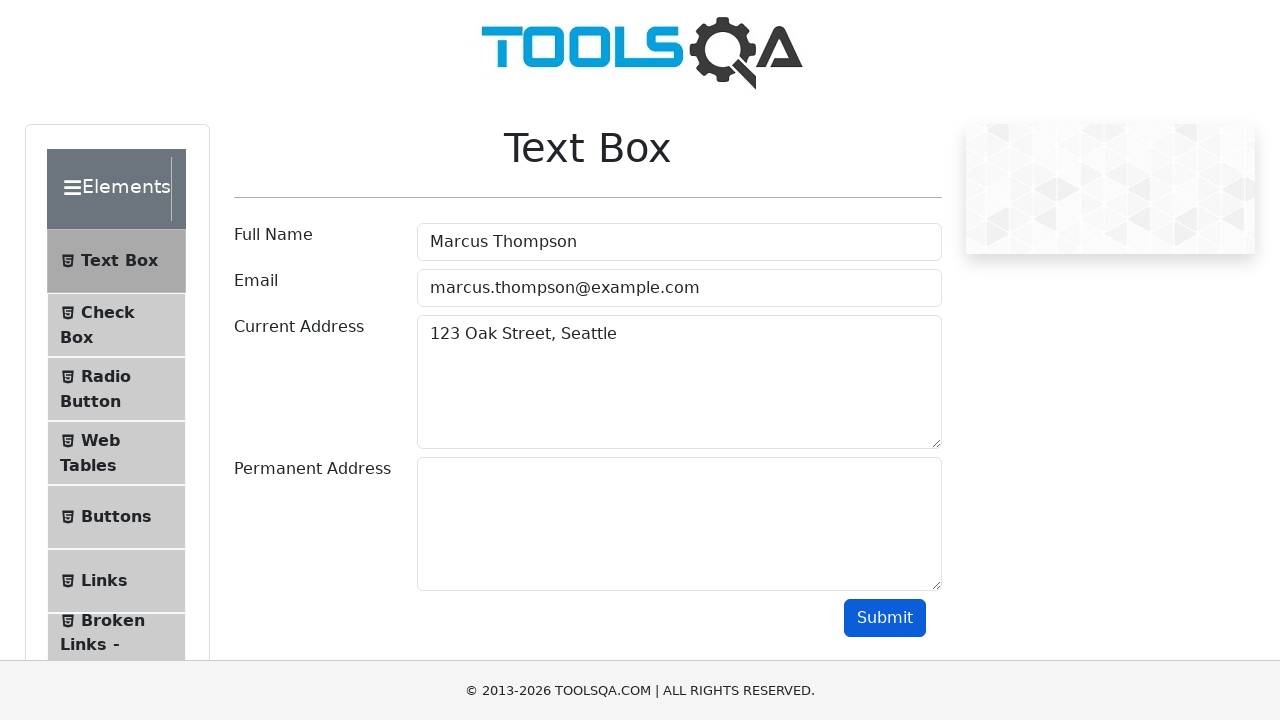